Tests the search/filter functionality on the offers page by searching for "Strawberry" and verifying the filtered results in the data table contain the search term.

Starting URL: https://rahulshettyacademy.com/seleniumPractise/#/offers

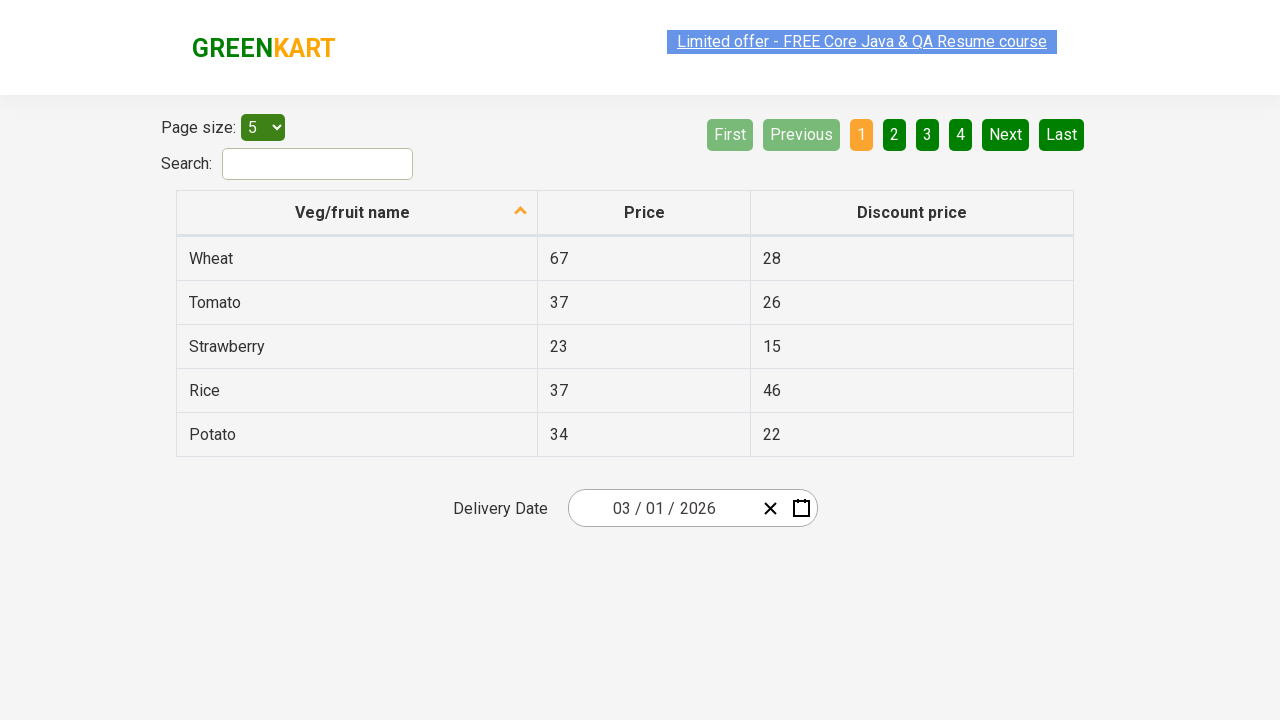

Filled search field with 'Strawberry' on input#search-field
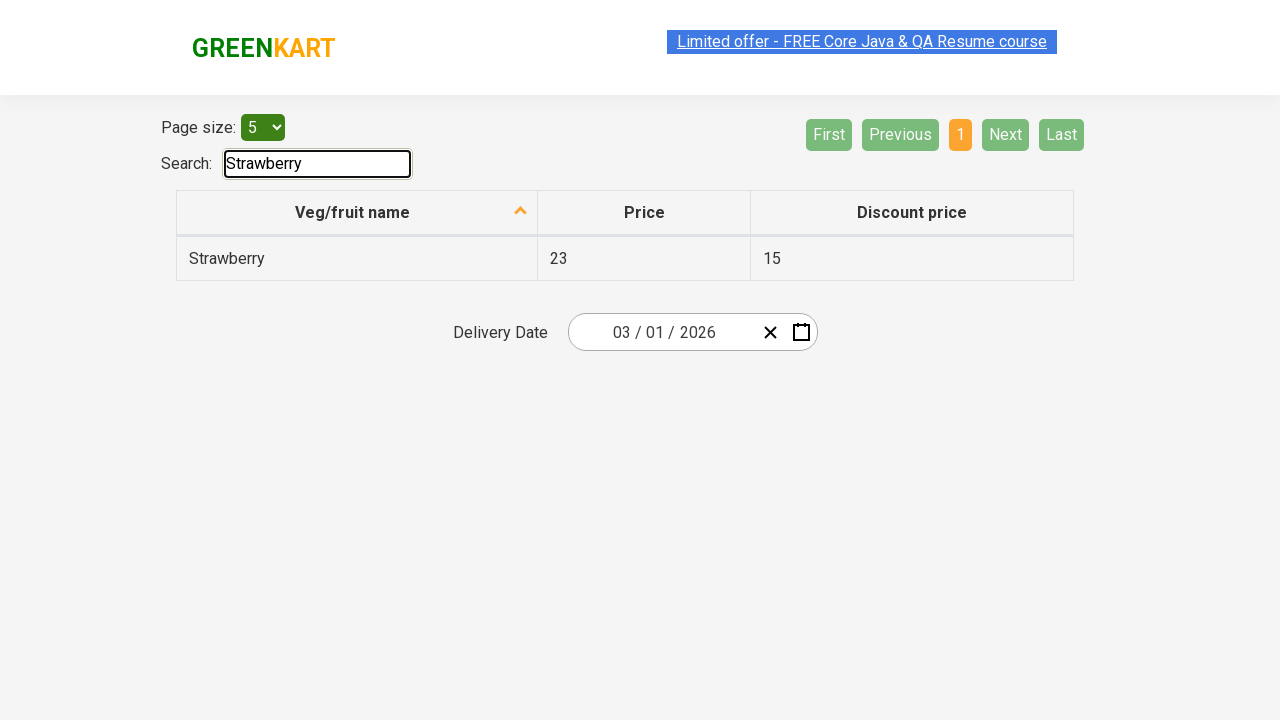

Waited for table to filter with search results
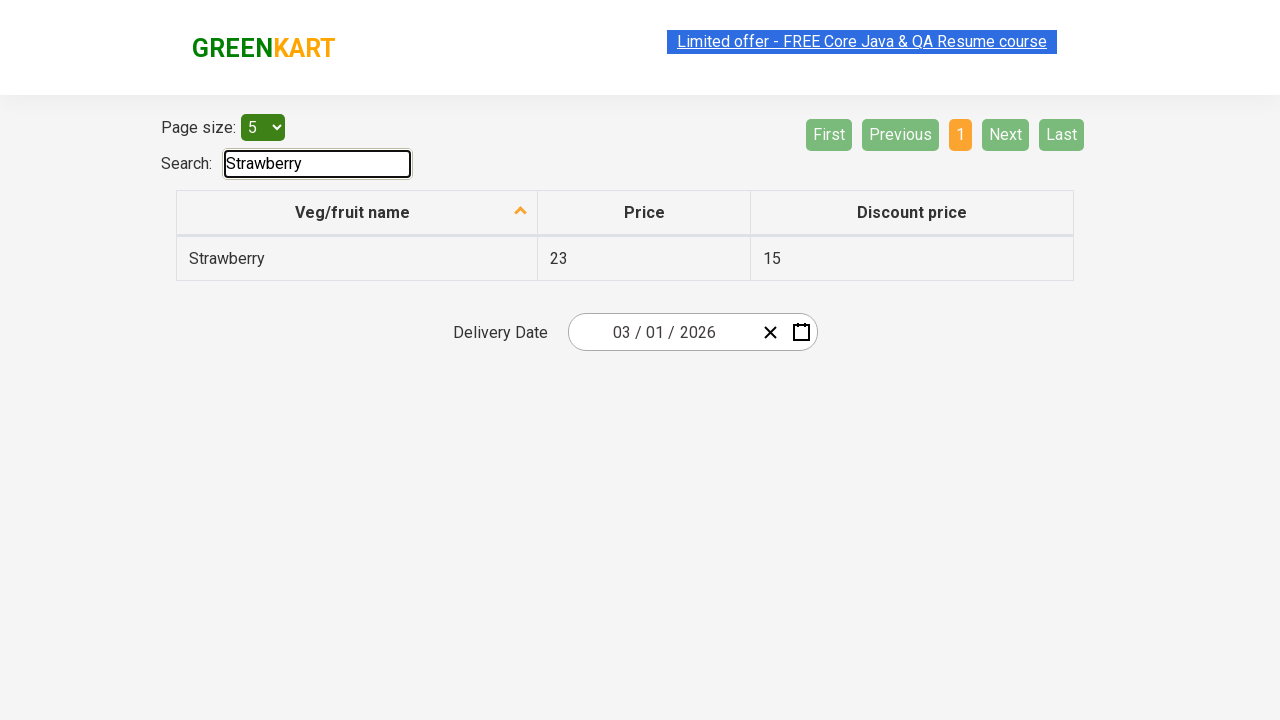

Retrieved all fruit names from filtered table
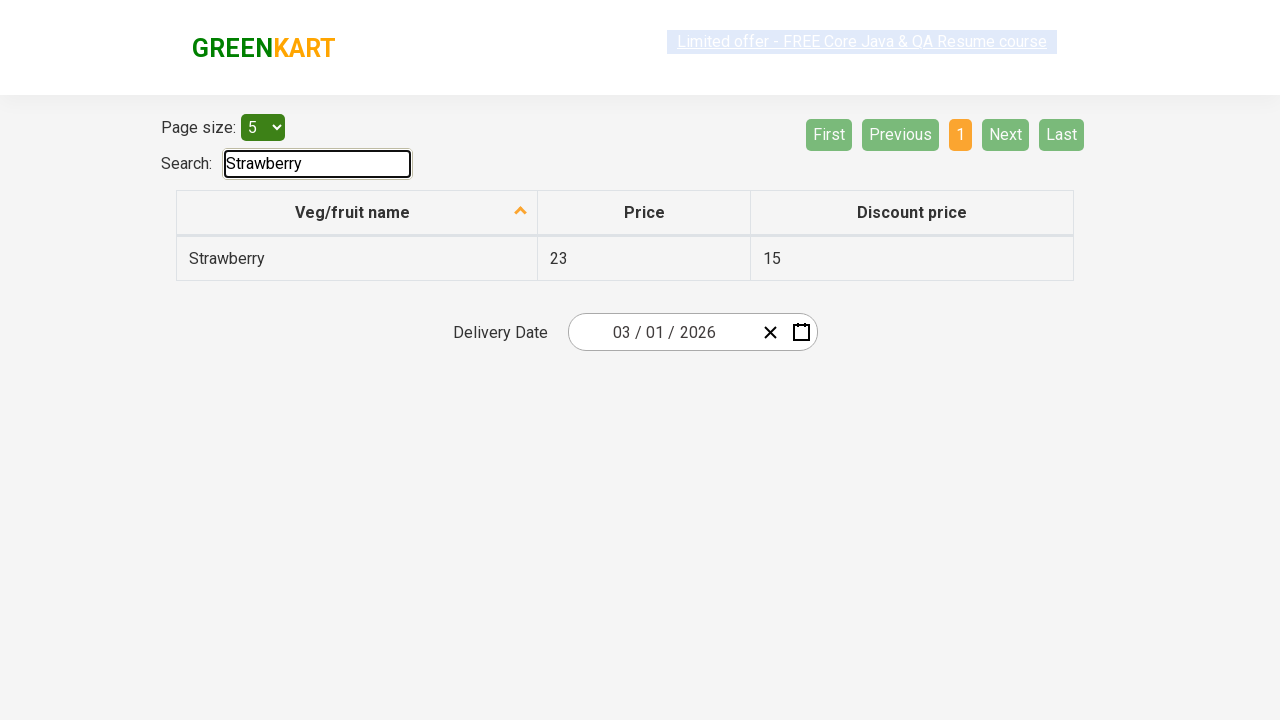

Verified fruit name 'Strawberry' contains search term 'Strawberry'
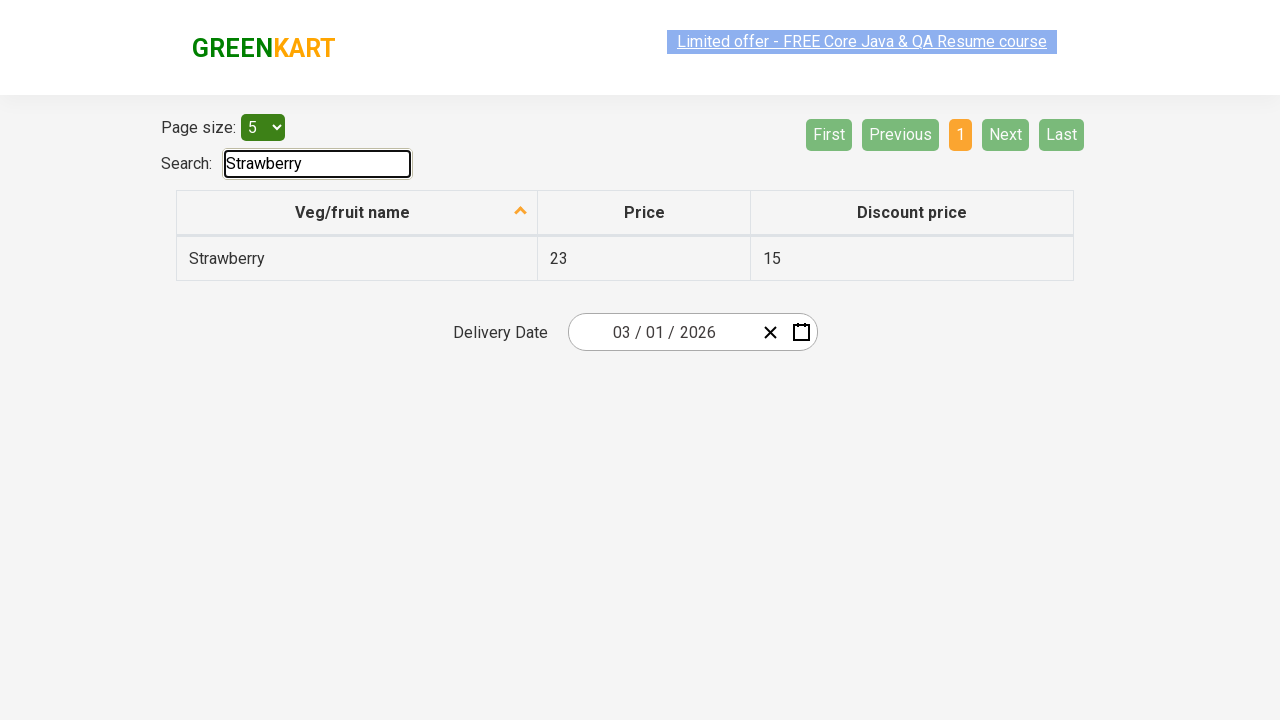

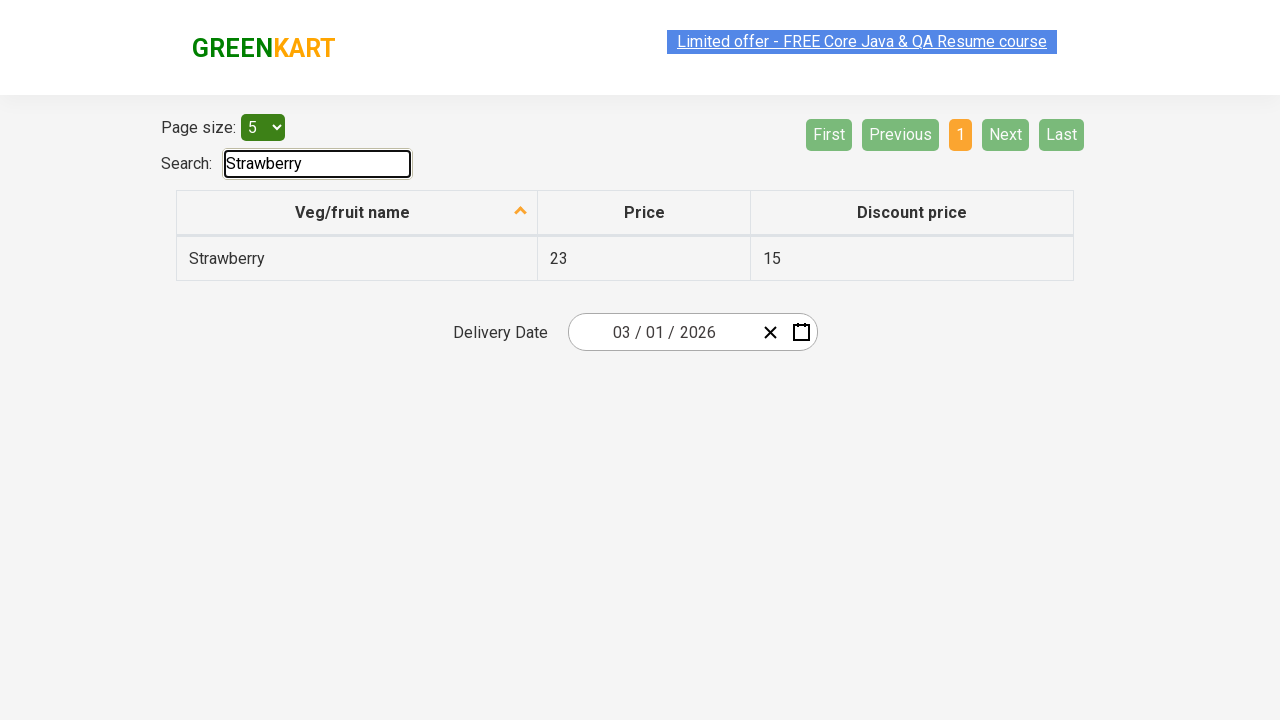